Navigates to a single-page application and verifies that logo elements are present and accessible on the page

Starting URL: https://spa2.scrape.center/

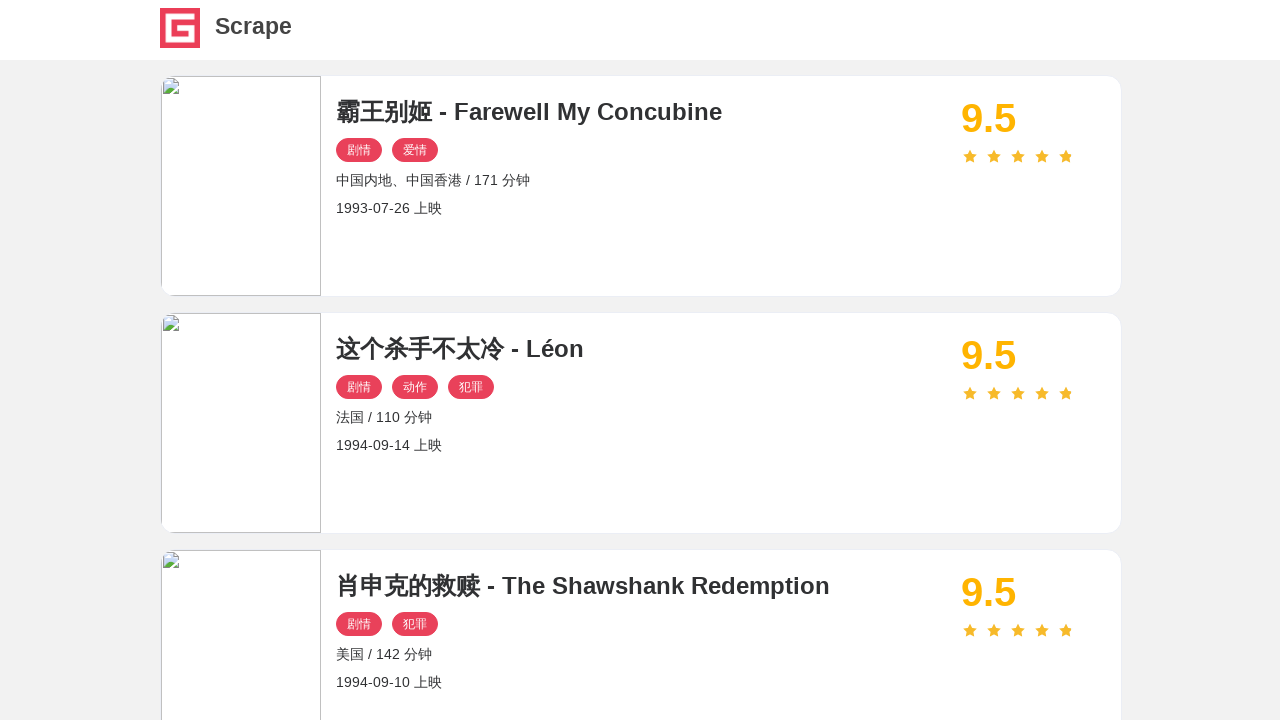

Navigated to single-page application at https://spa2.scrape.center/
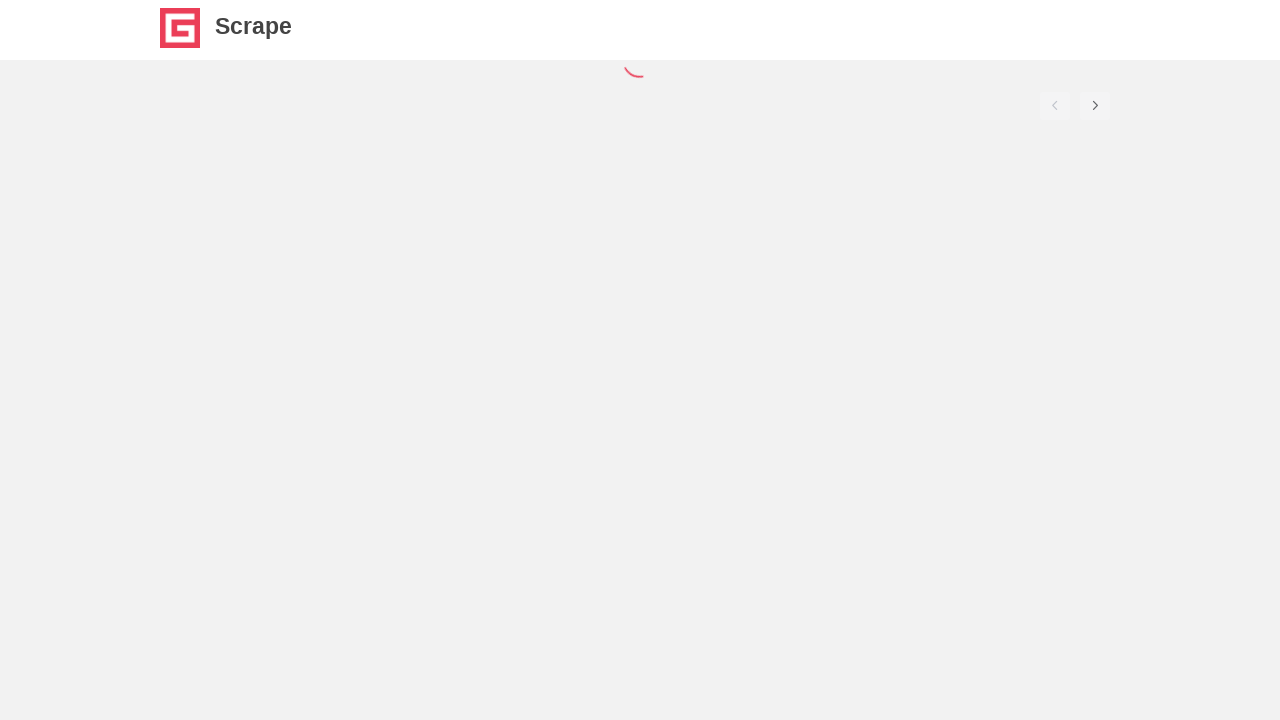

Logo image element appeared on page
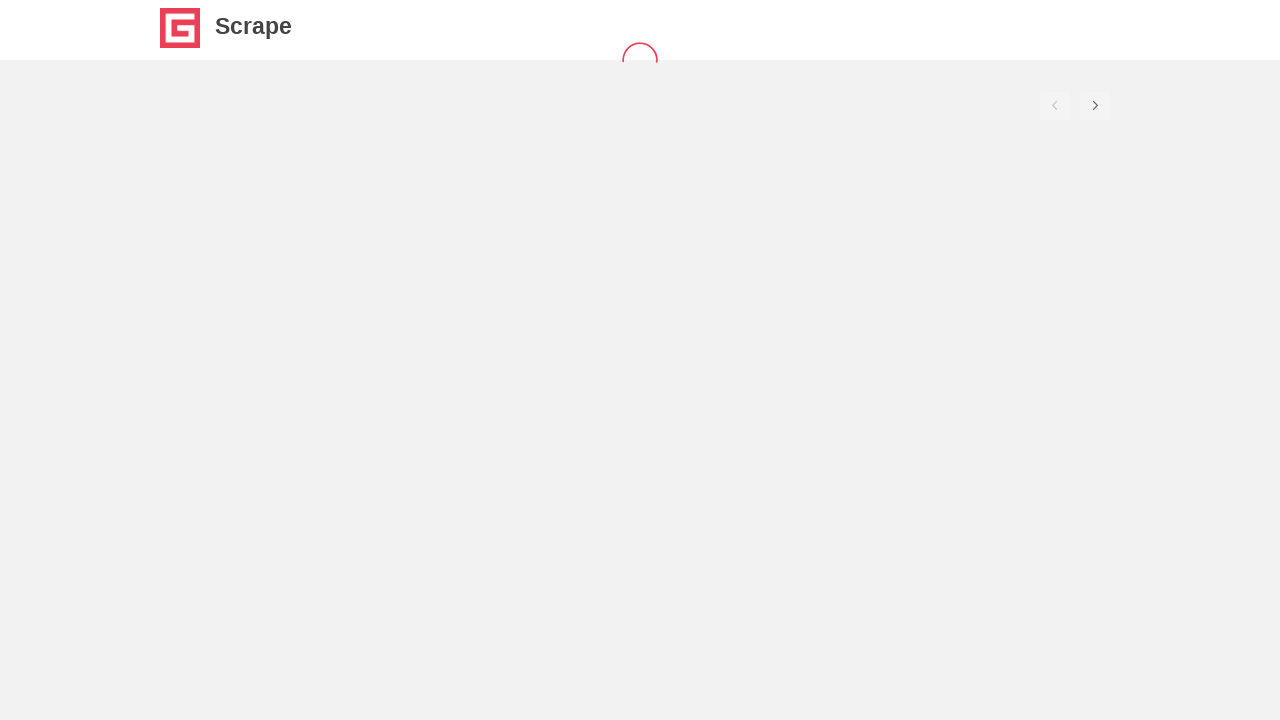

Logo title element appeared on page
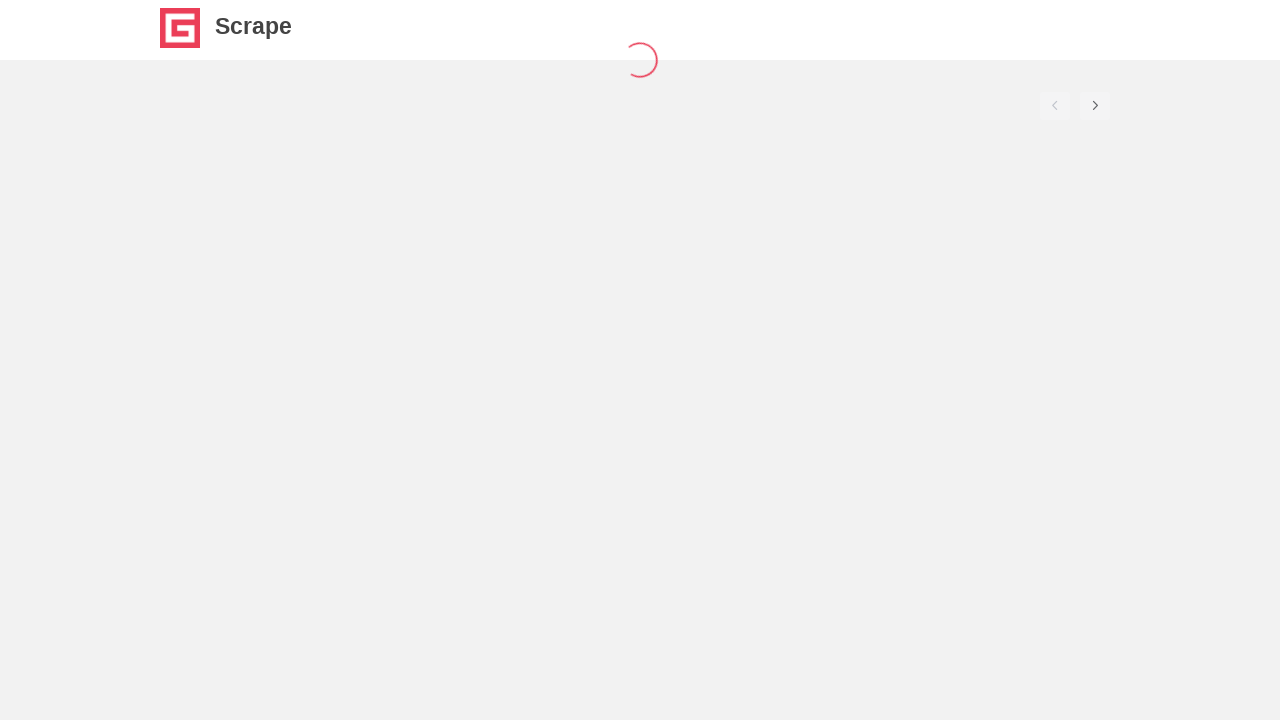

Located logo image element
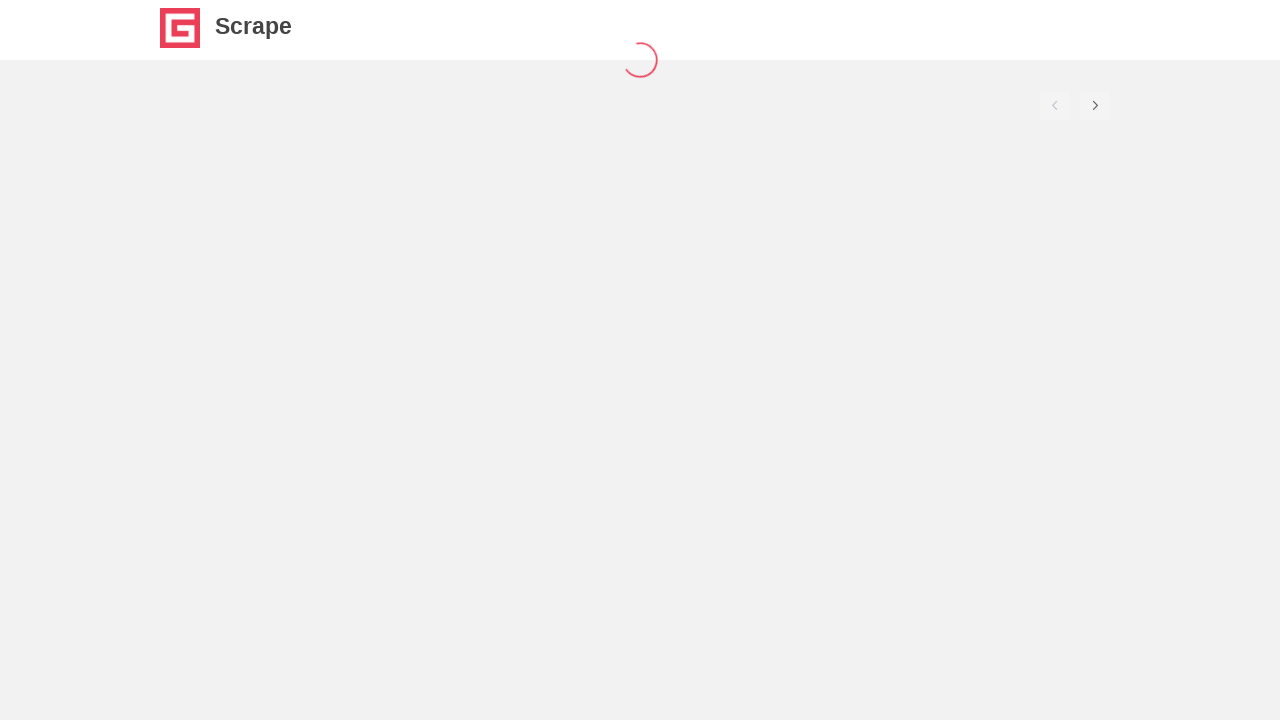

Located logo title element
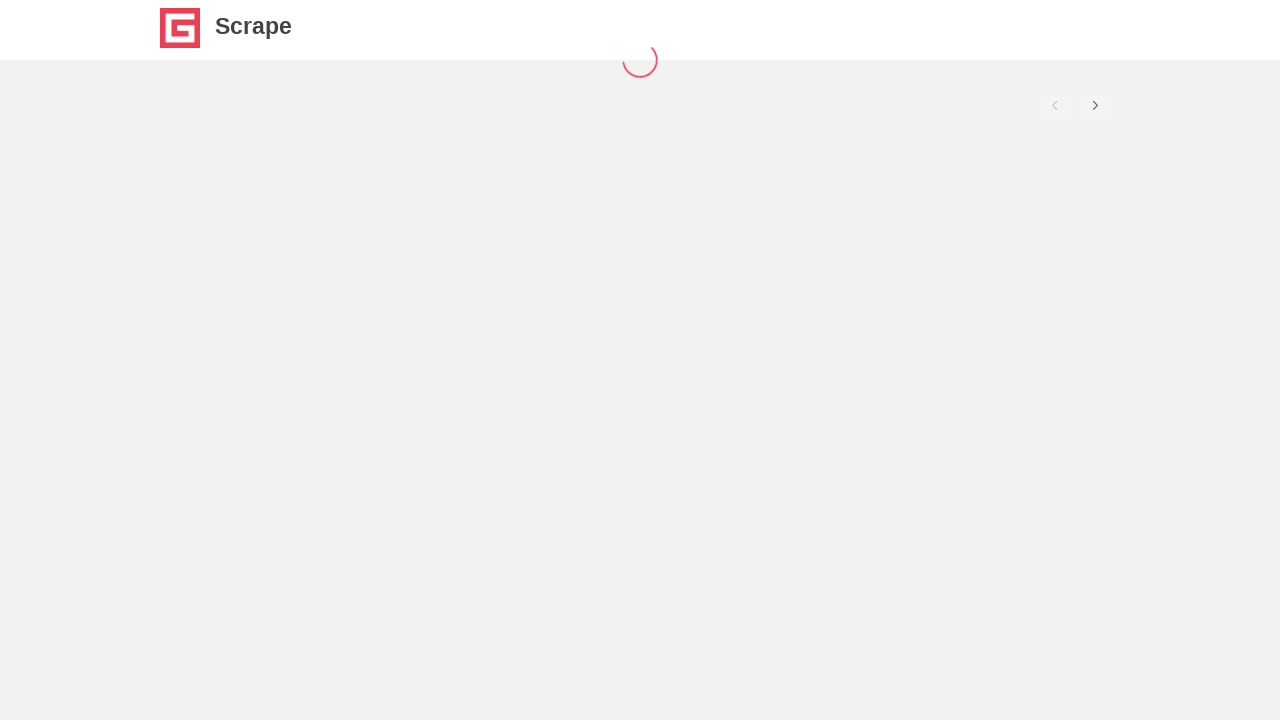

Verified logo image element is visible
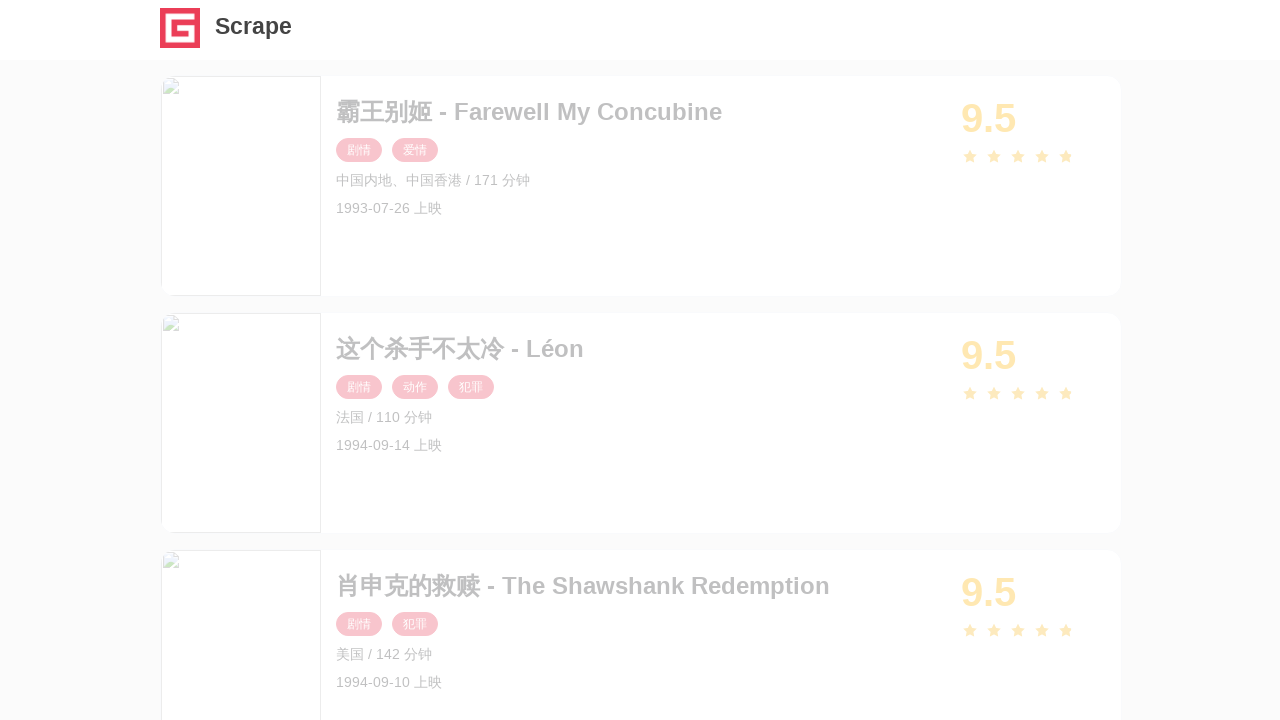

Verified logo title element is visible
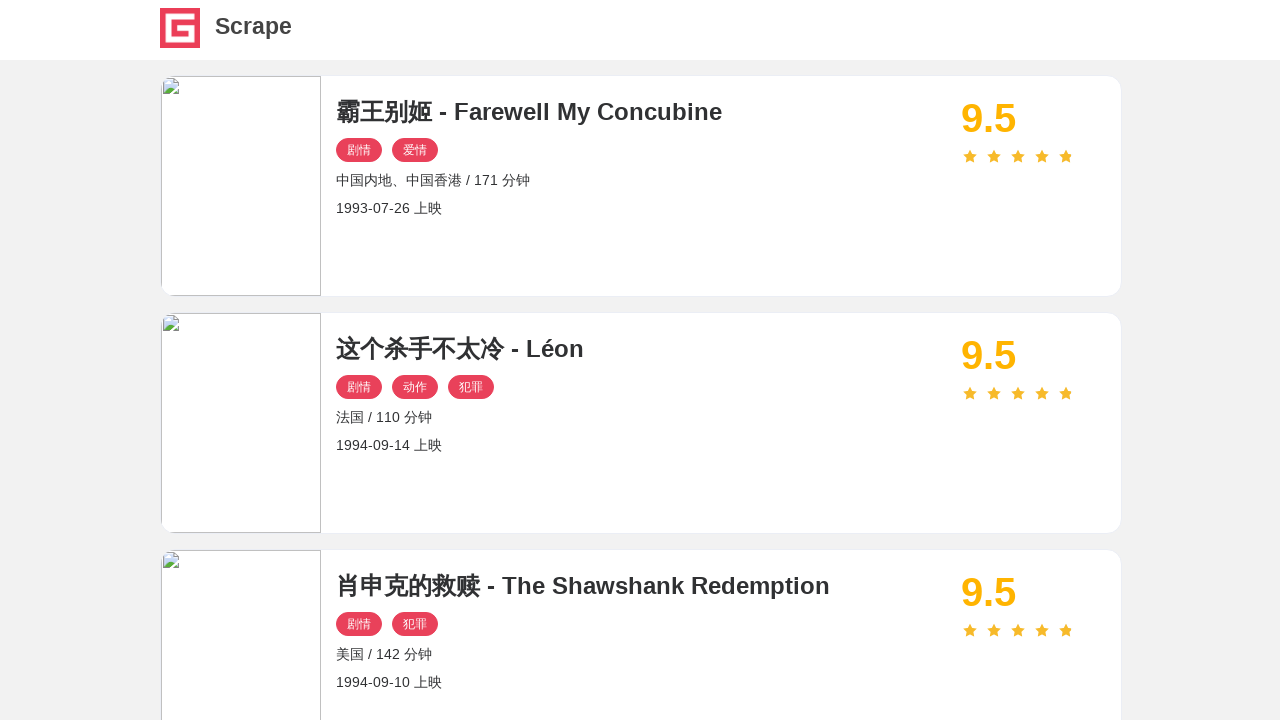

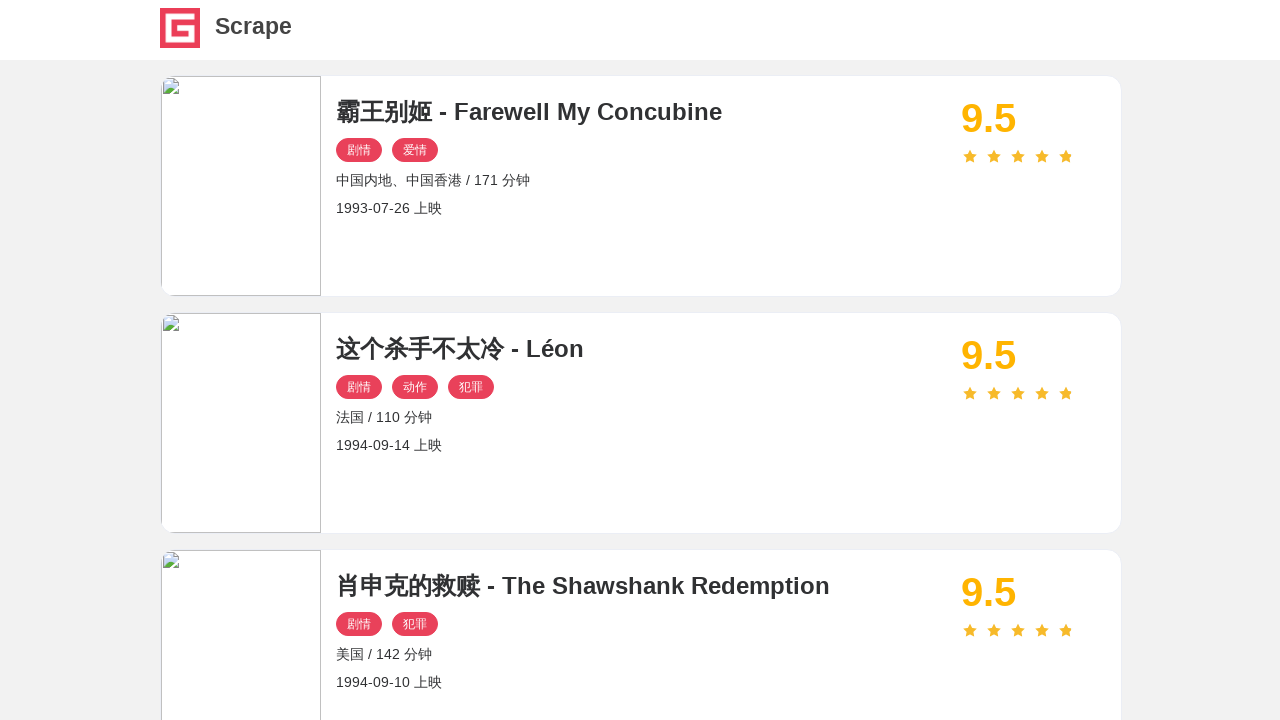